Tests datepicker functionality on a demo page by filling dates in two different ways - directly typing in an enabled datepicker field and using JavaScript evaluation for a disabled datepicker field.

Starting URL: https://demo.automationtesting.in/Datepicker.html

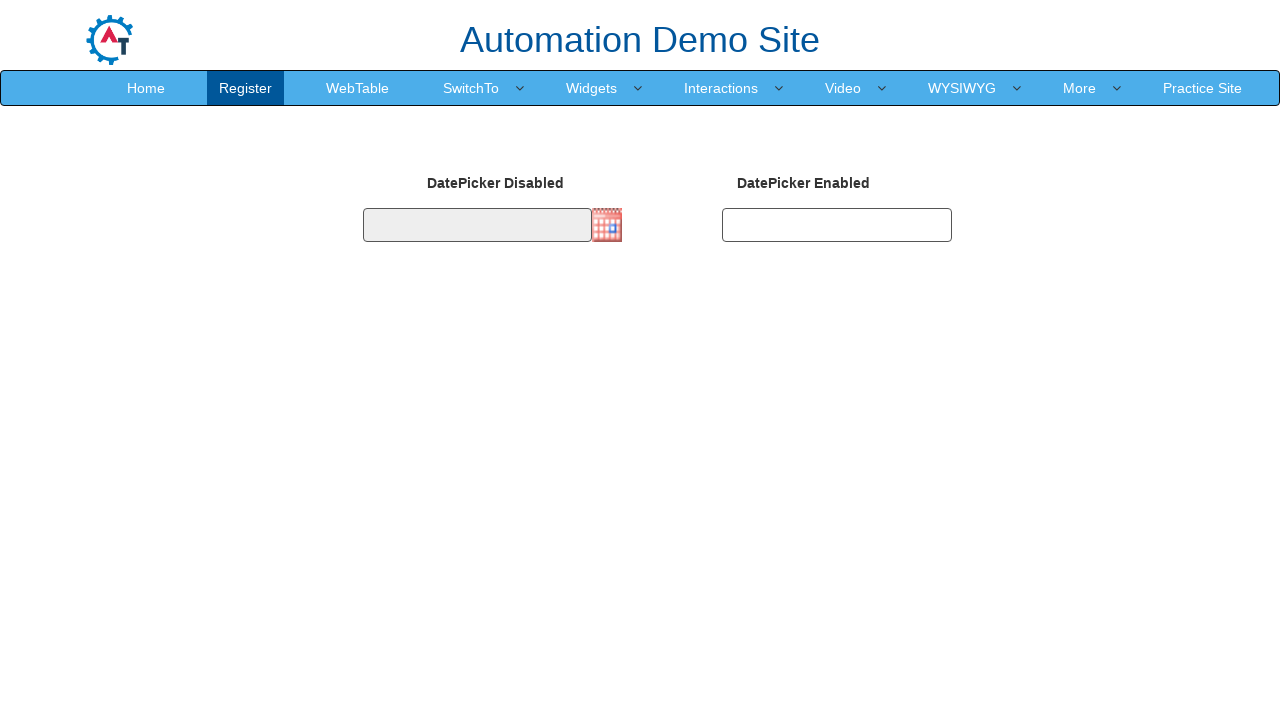

Filled enabled datepicker field (datepicker2) with date 07/30/2022 on xpath=//input[@id='datepicker2']
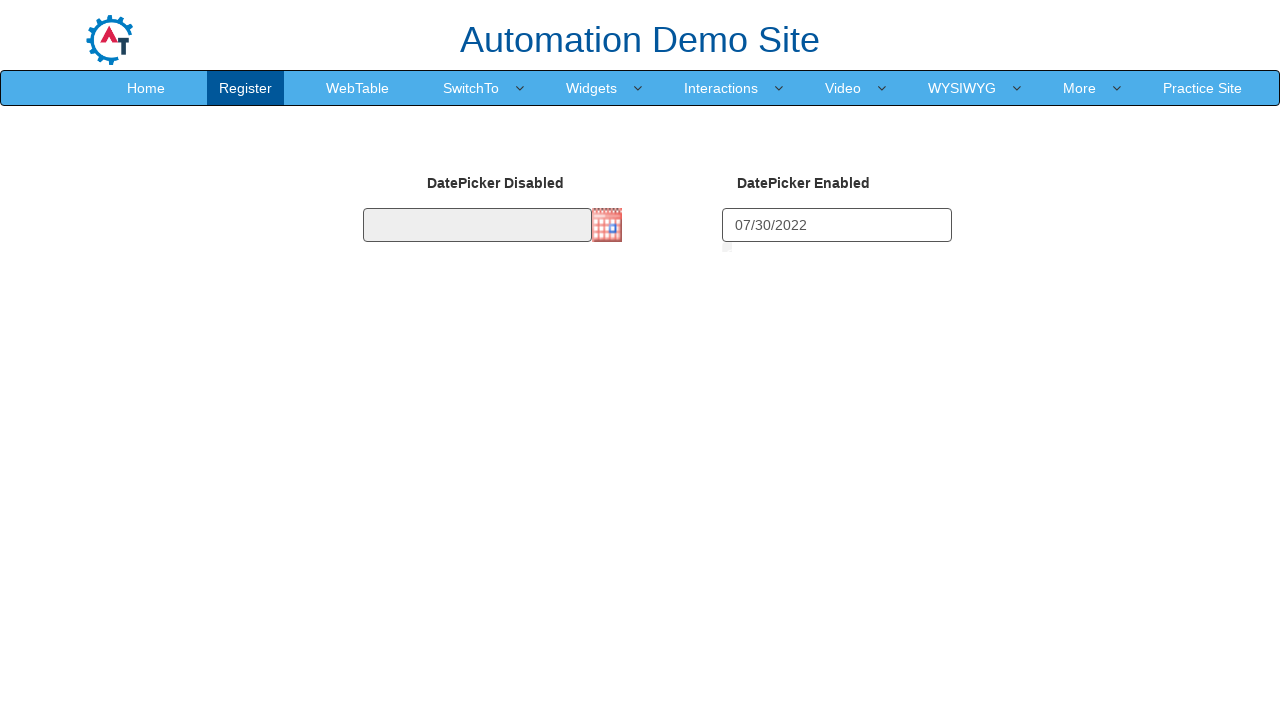

Pressed Enter key to close the calendar
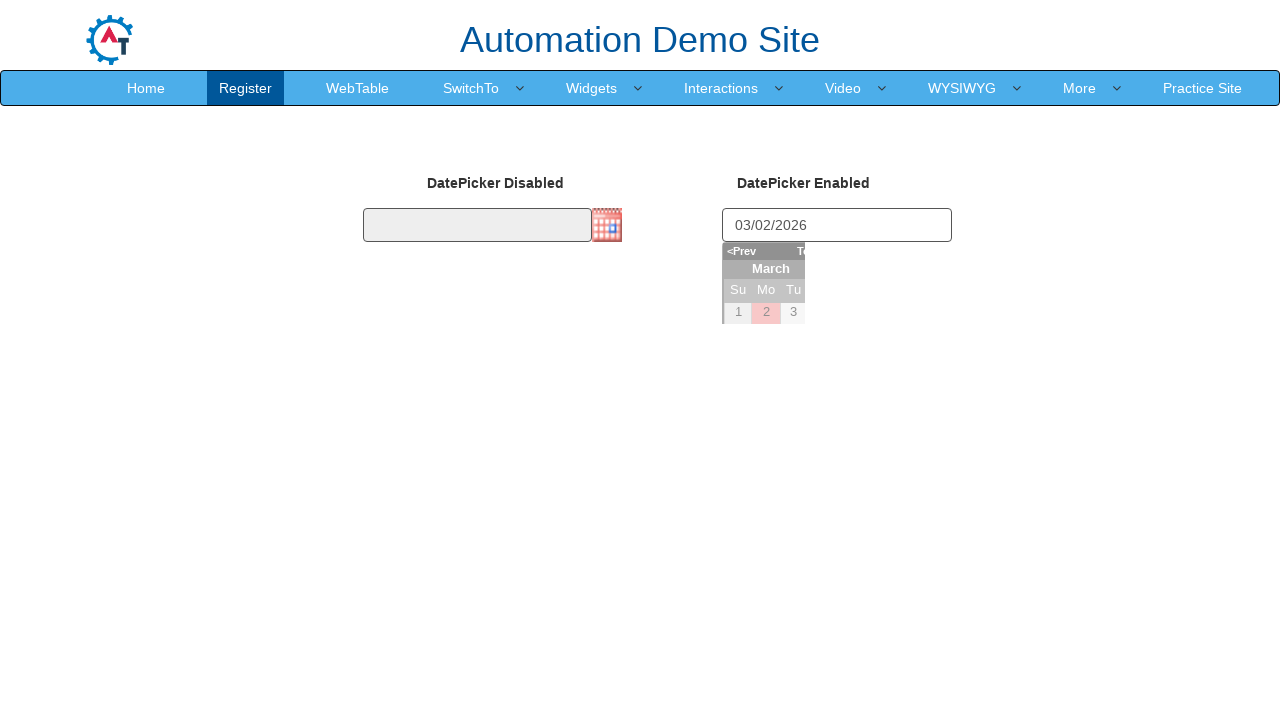

Set disabled datepicker field (datepicker1) to 07/30/2022 using JavaScript getElementById
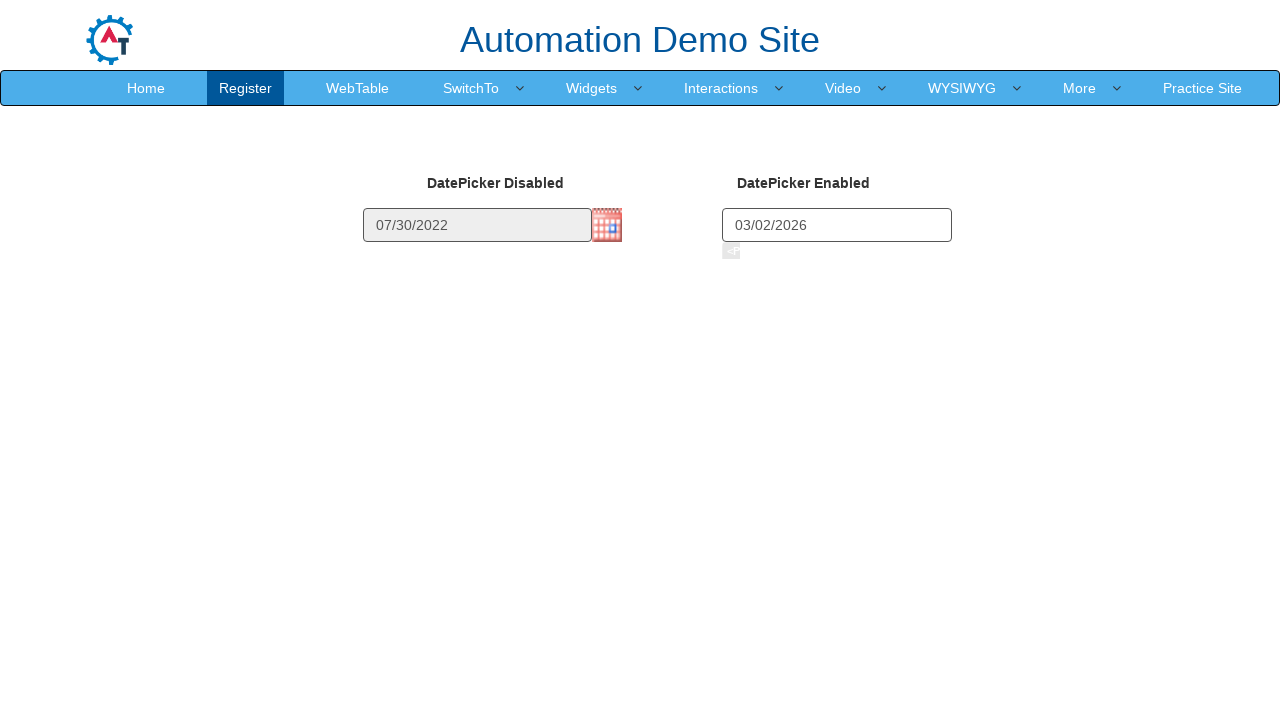

Updated datepicker1 to 08/15/2024 using JavaScript querySelector
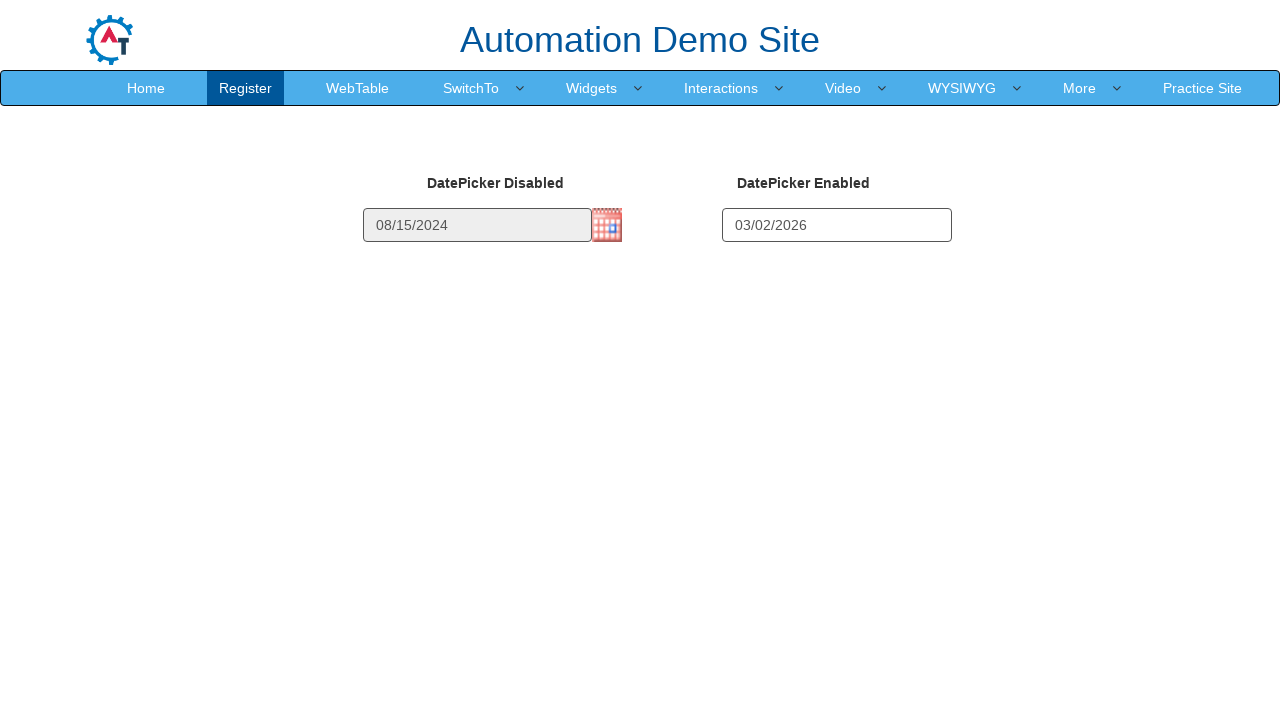

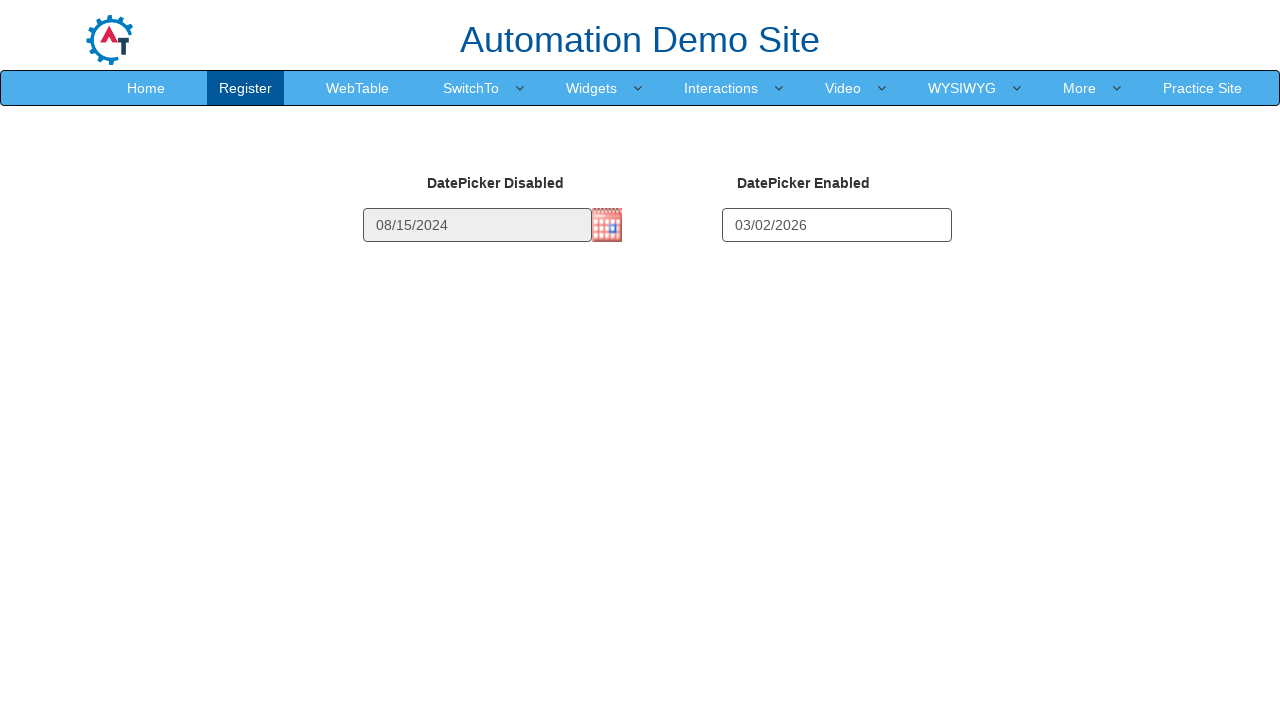